Tests multiple window handling by clicking a link that opens a new window, switching to it to verify content, then switching back to the original window to verify its content

Starting URL: https://the-internet.herokuapp.com/windows

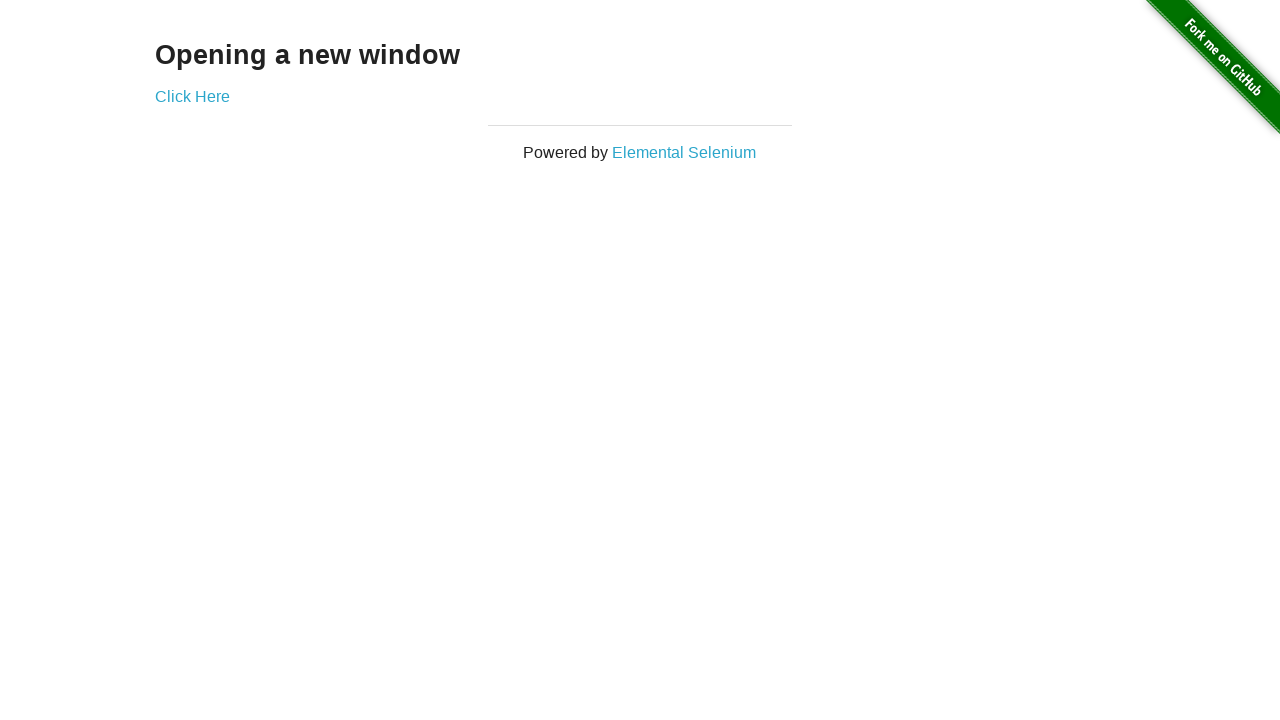

Clicked 'Click Here' link to open new window at (192, 96) on text=Click Here
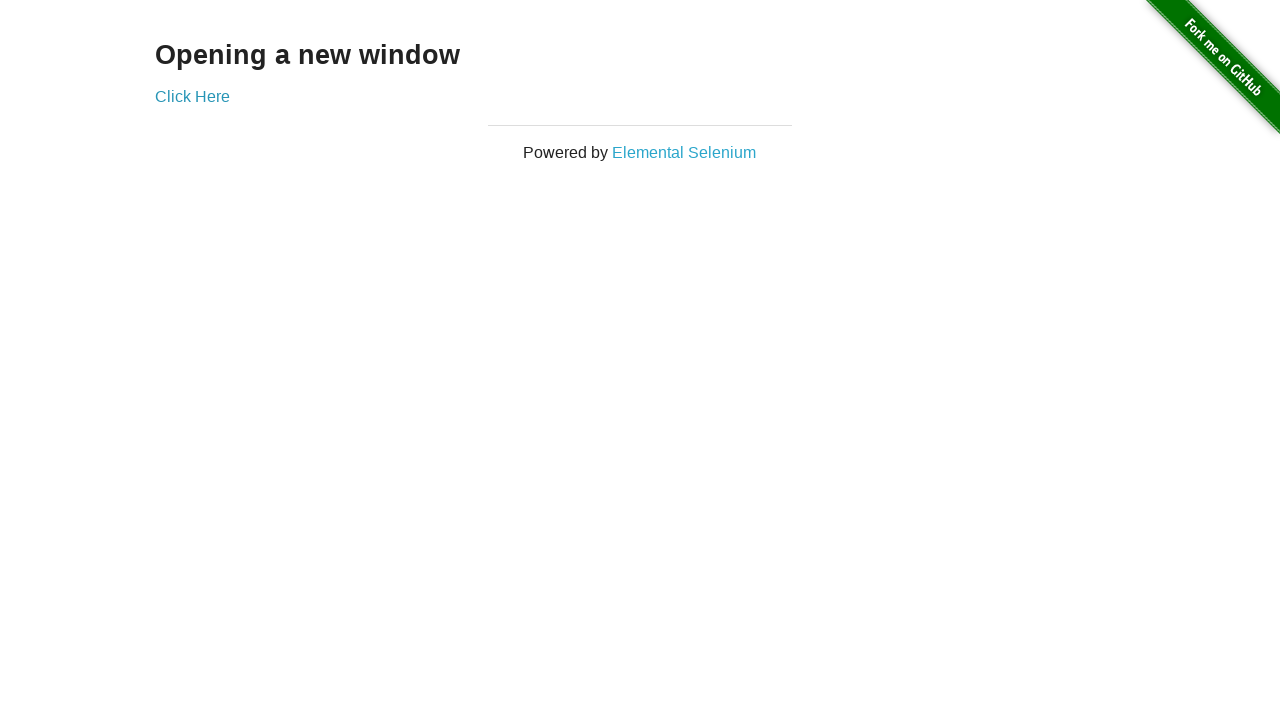

New window opened and captured
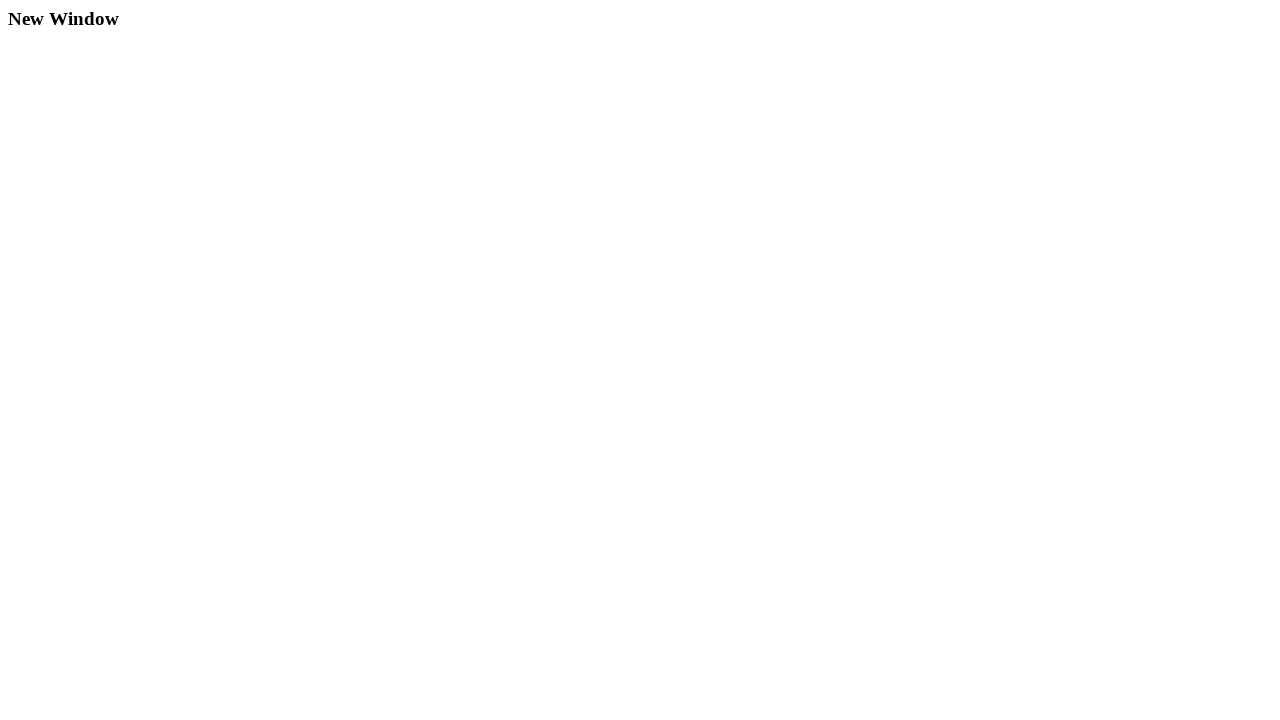

New page finished loading
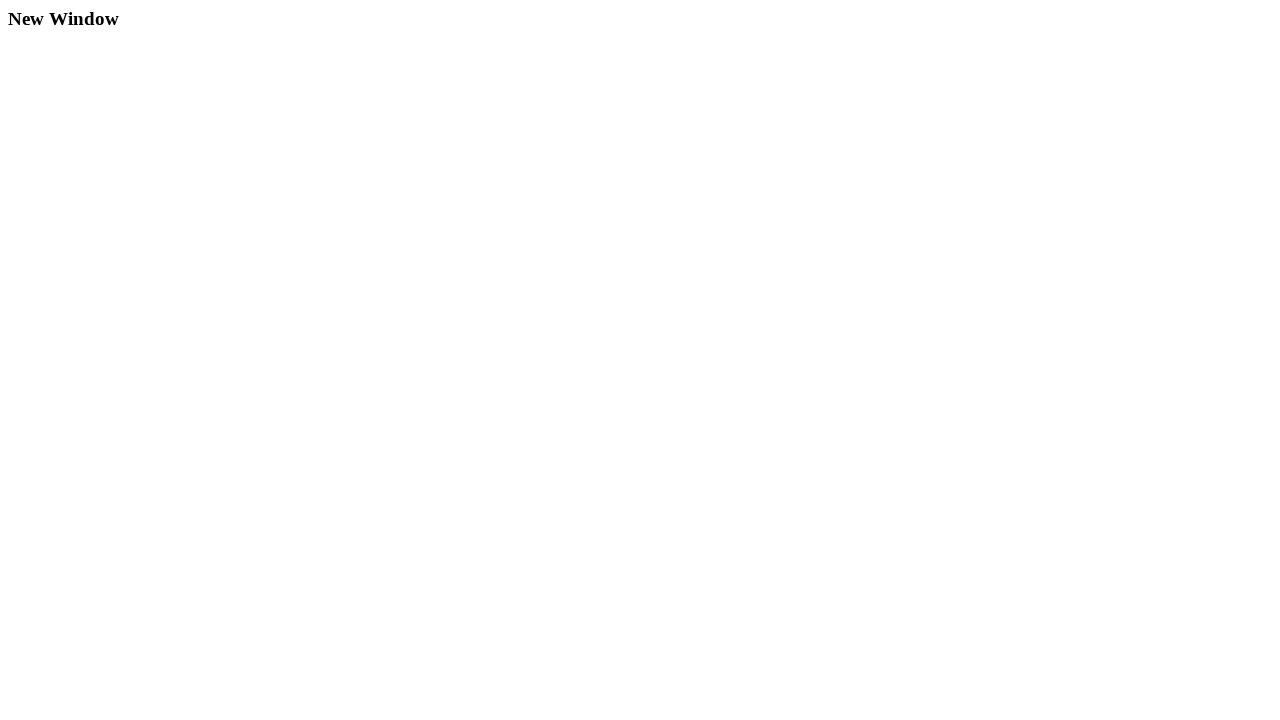

Heading element found in new window
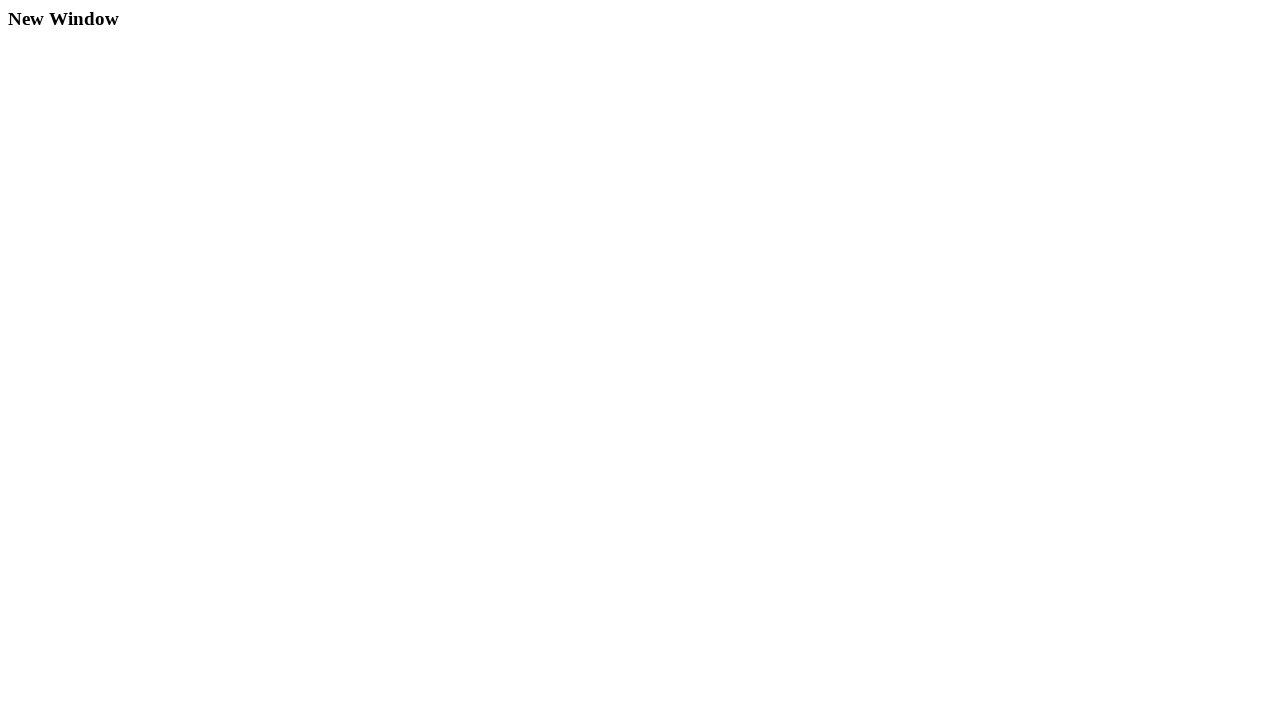

Verified new window contains 'New Window' heading
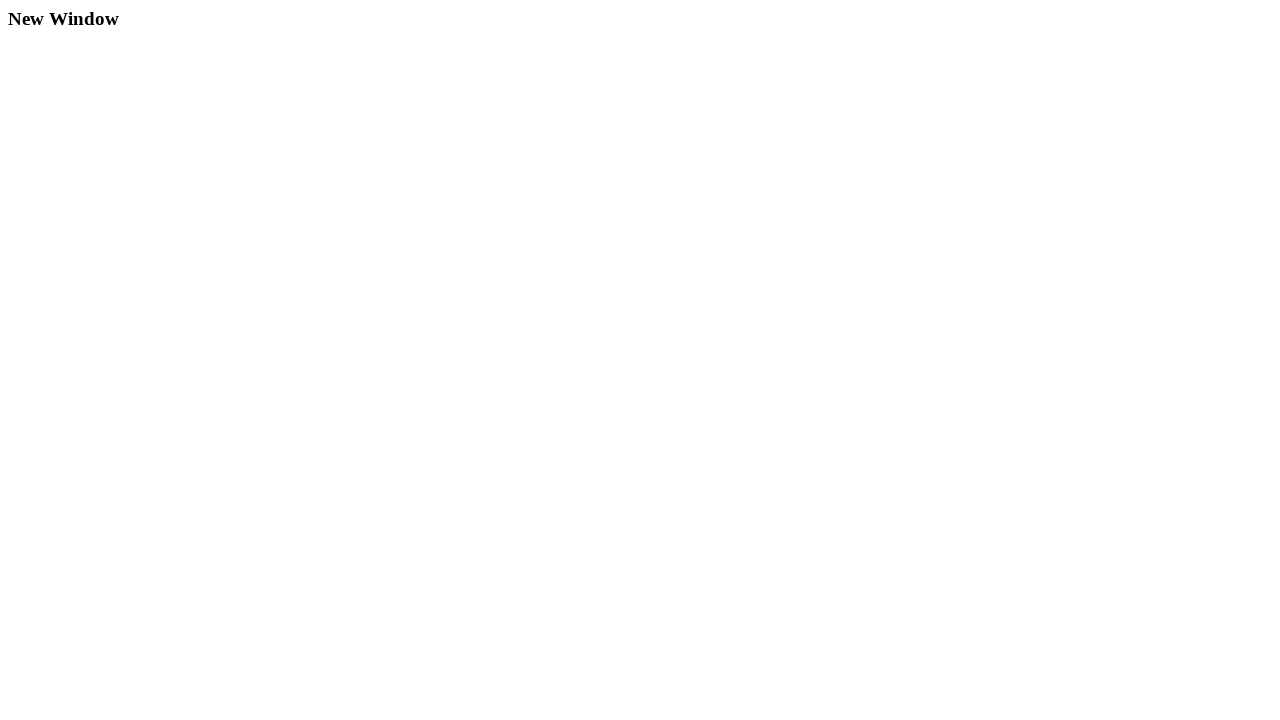

Closed new window
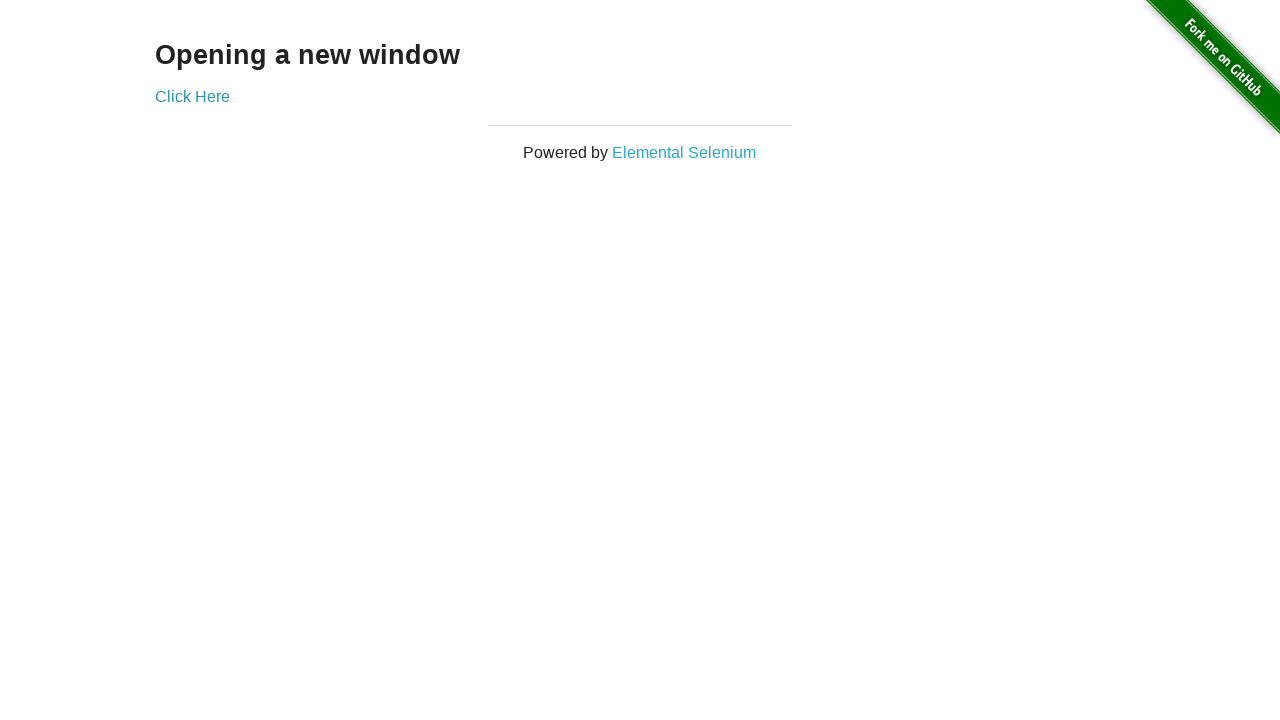

Verified original window contains 'Opening a new window' heading
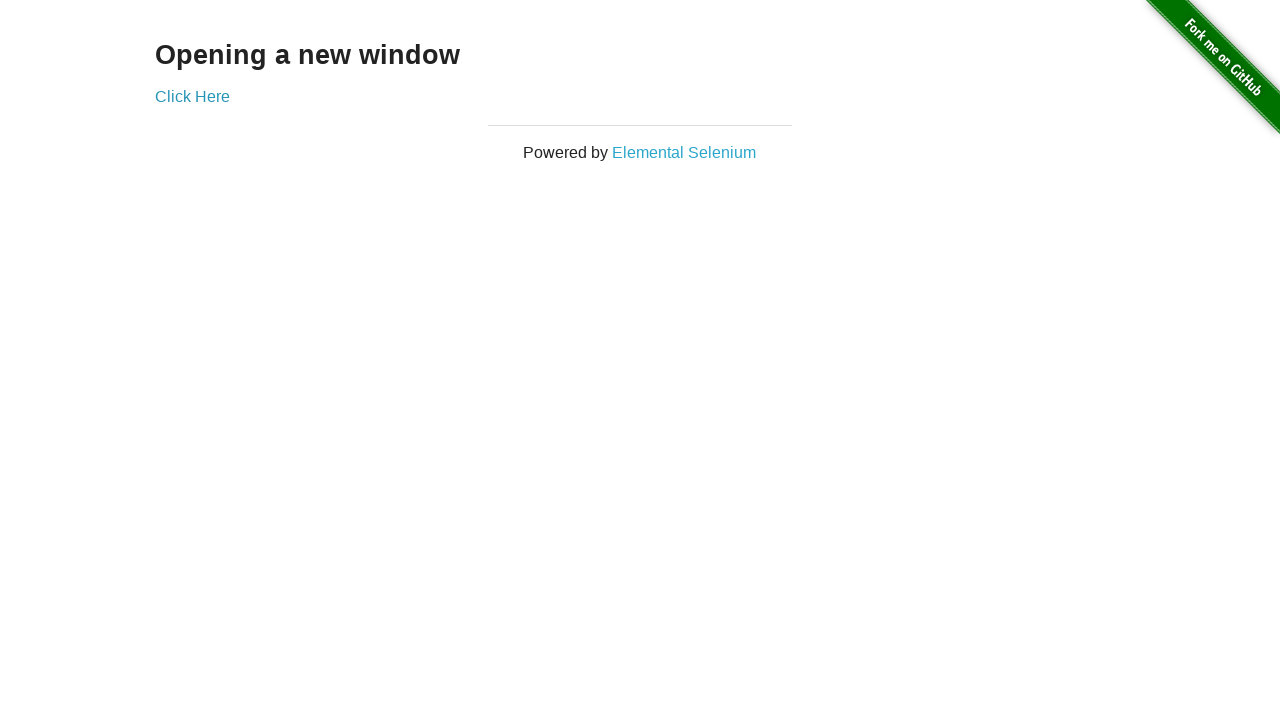

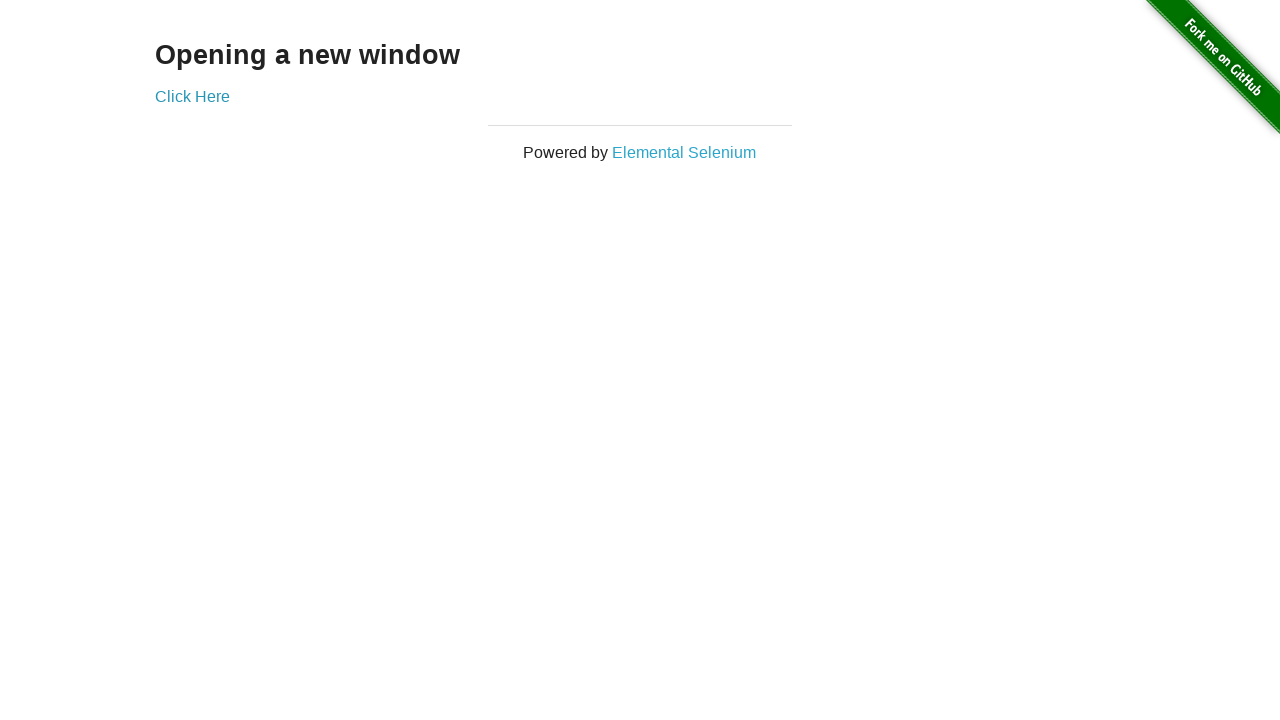